Fills out a registration form with name, email, and password fields, then toggles password visibility

Starting URL: https://demoapps.qspiders.com/ui

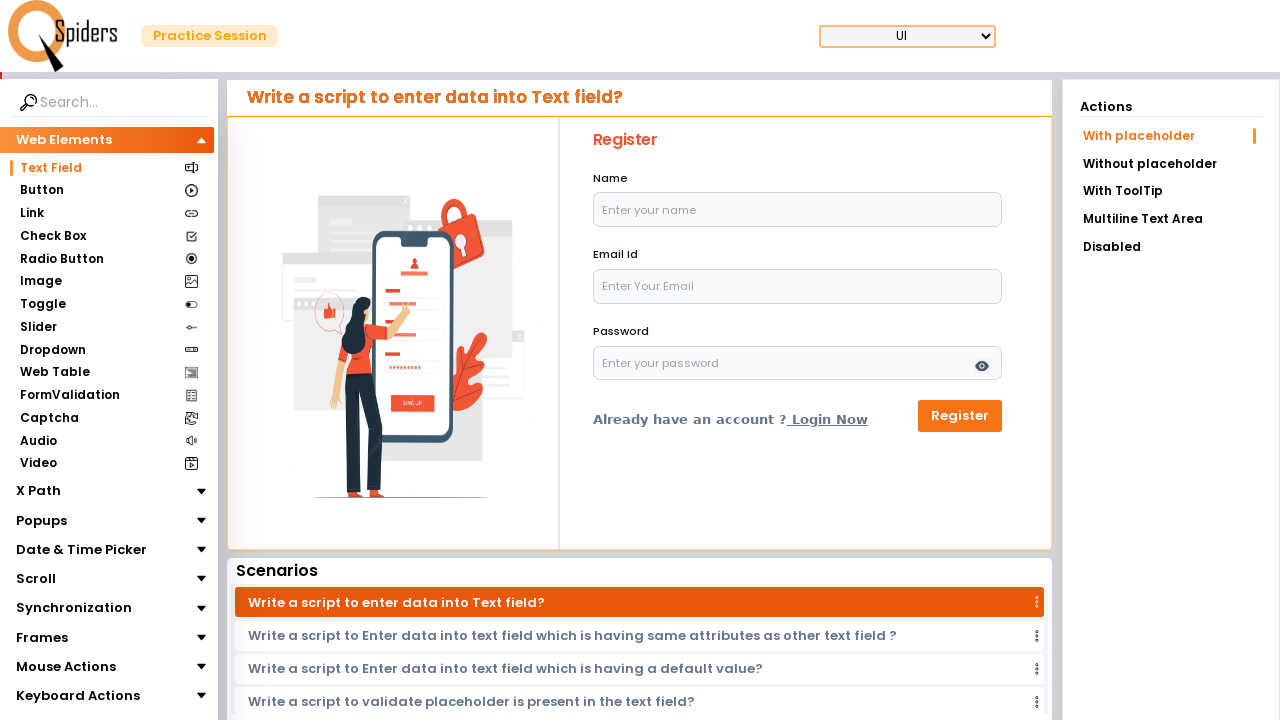

Filled name field with 'Navdeep Singh Siddhu' on #name
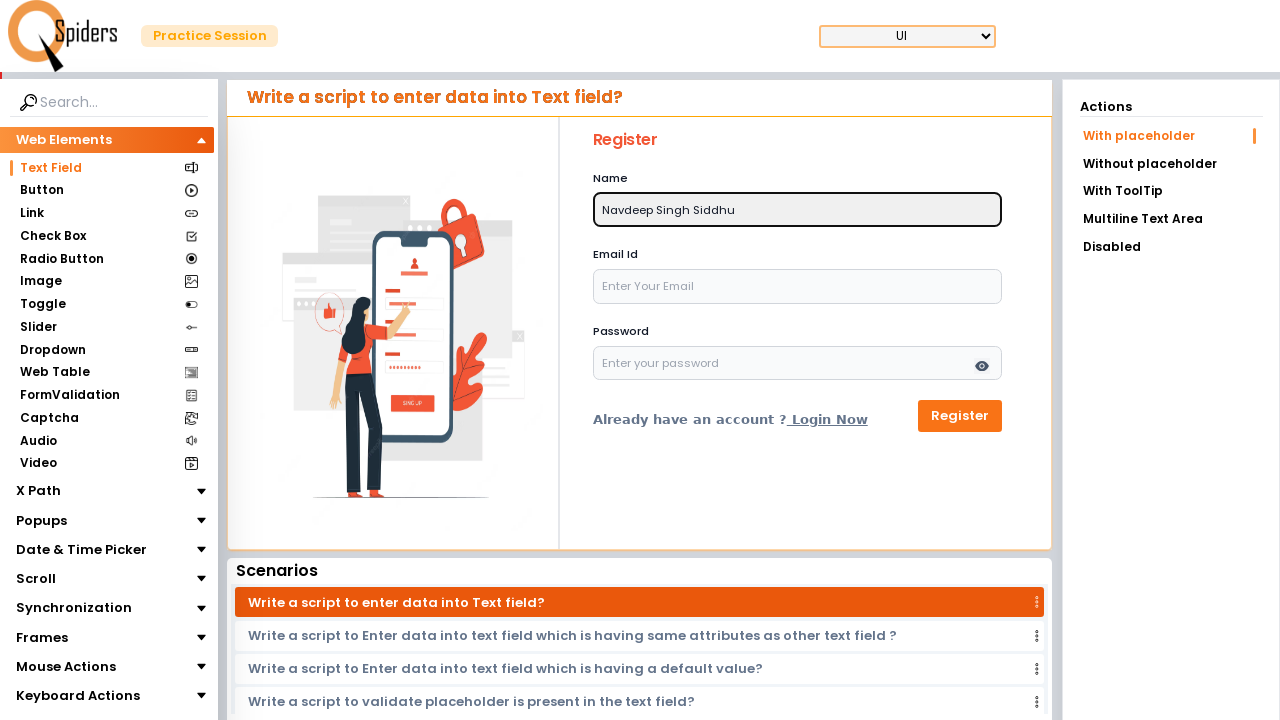

Filled email field with 'navd234@gmail.com' on #email
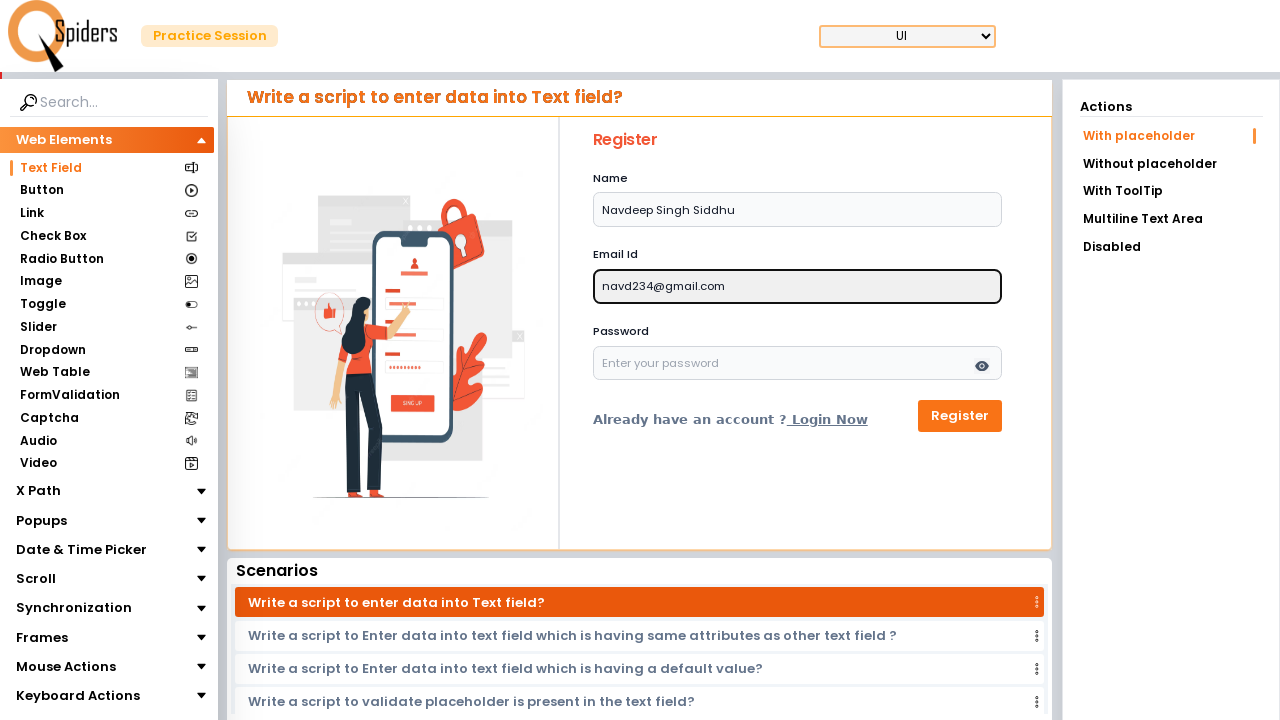

Filled password field with 'deep123' on #password
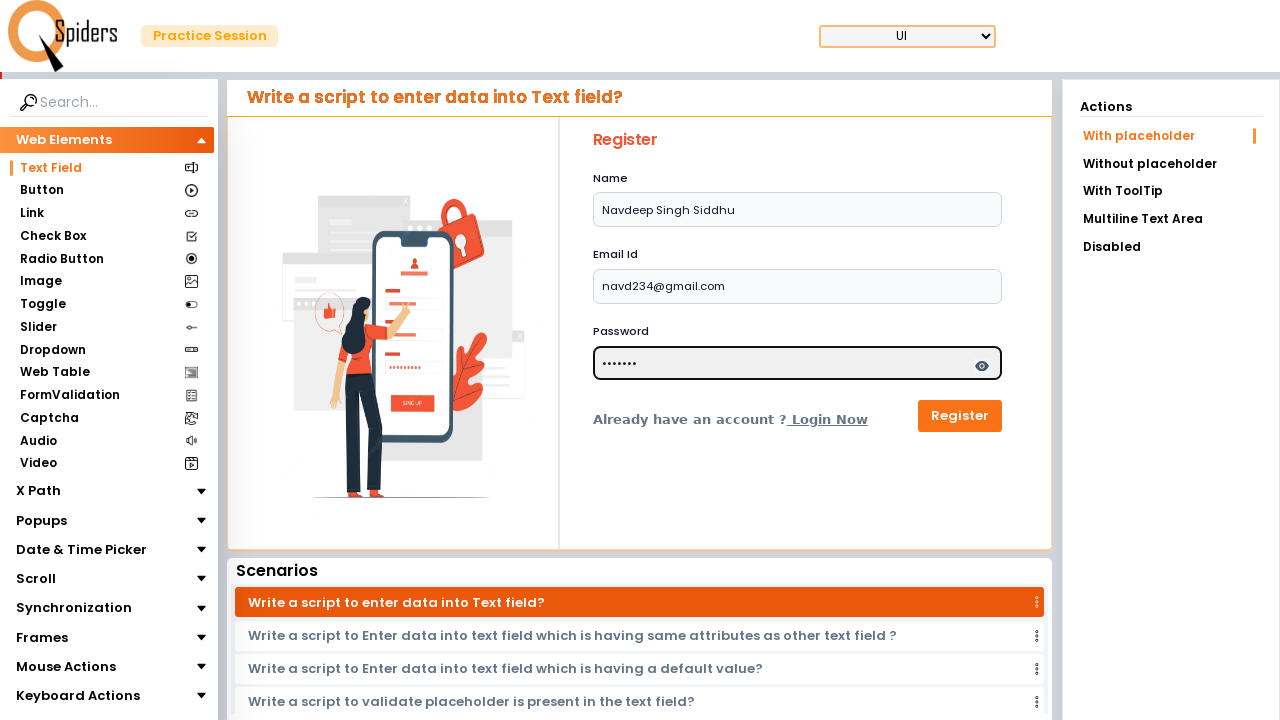

Toggled password visibility at (982, 366) on xpath=/html[1]/body[1]/div[1]/div[1]/div[2]/section[1]/main[1]/section[1]/articl
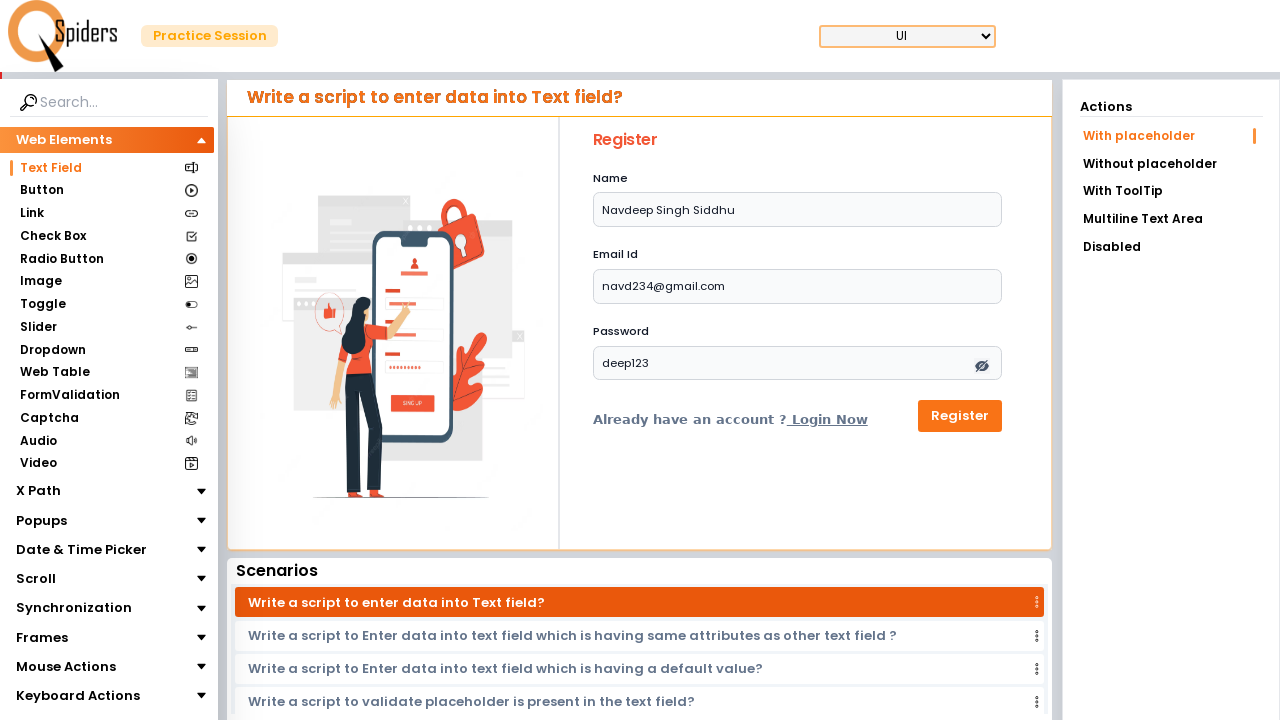

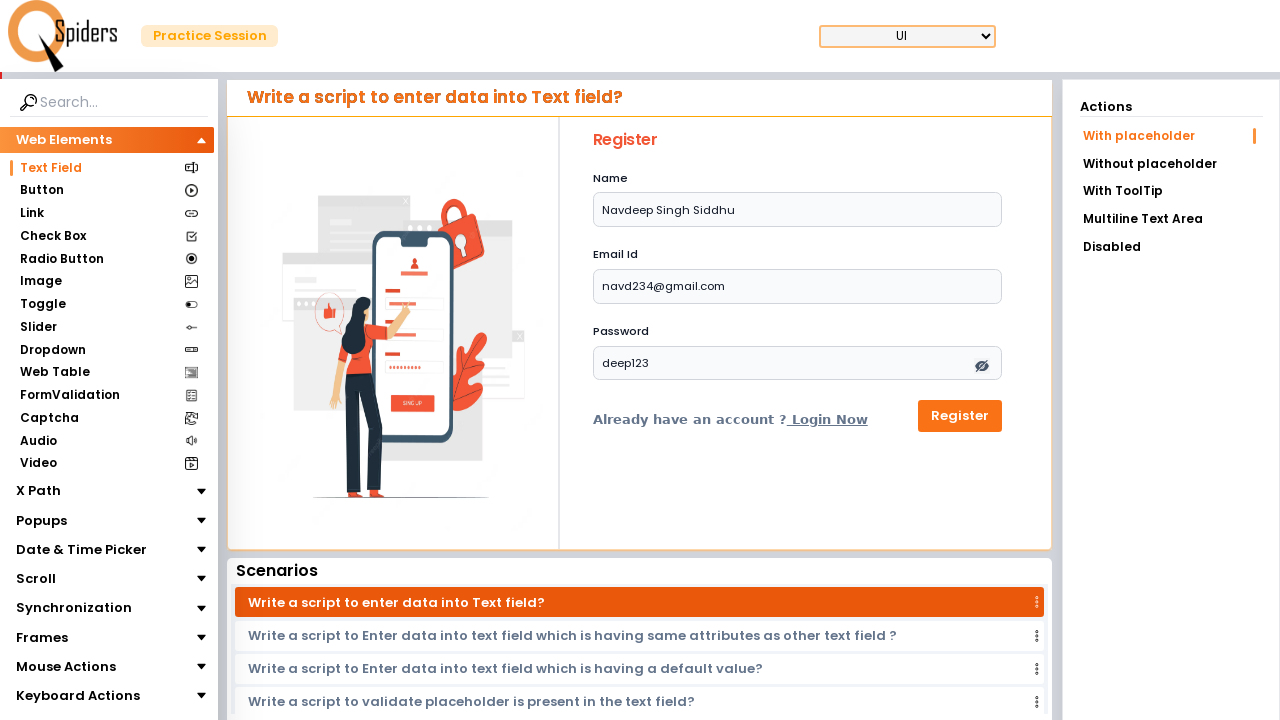